Tests website compatibility on desktop viewport (1920x1080) by loading the page and scrolling down to verify content loads correctly at this resolution.

Starting URL: https://www.xenonstack.com/

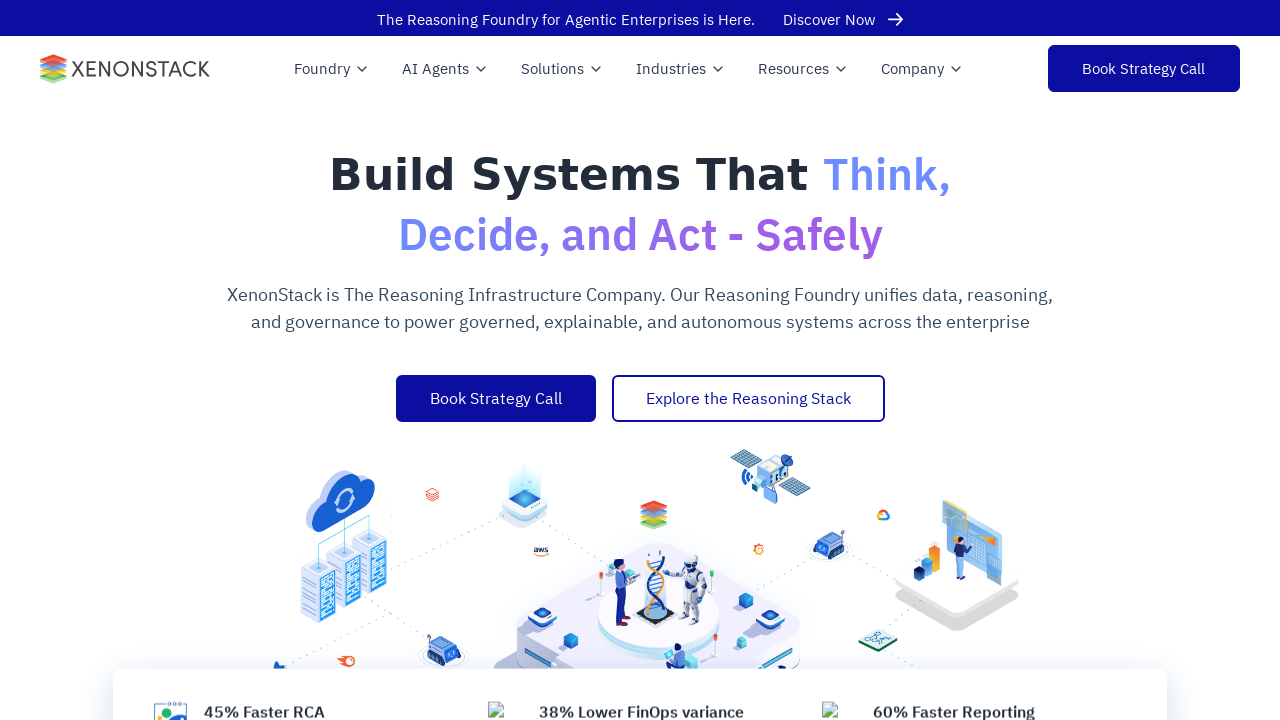

Set viewport to desktop resolution (1920x1080)
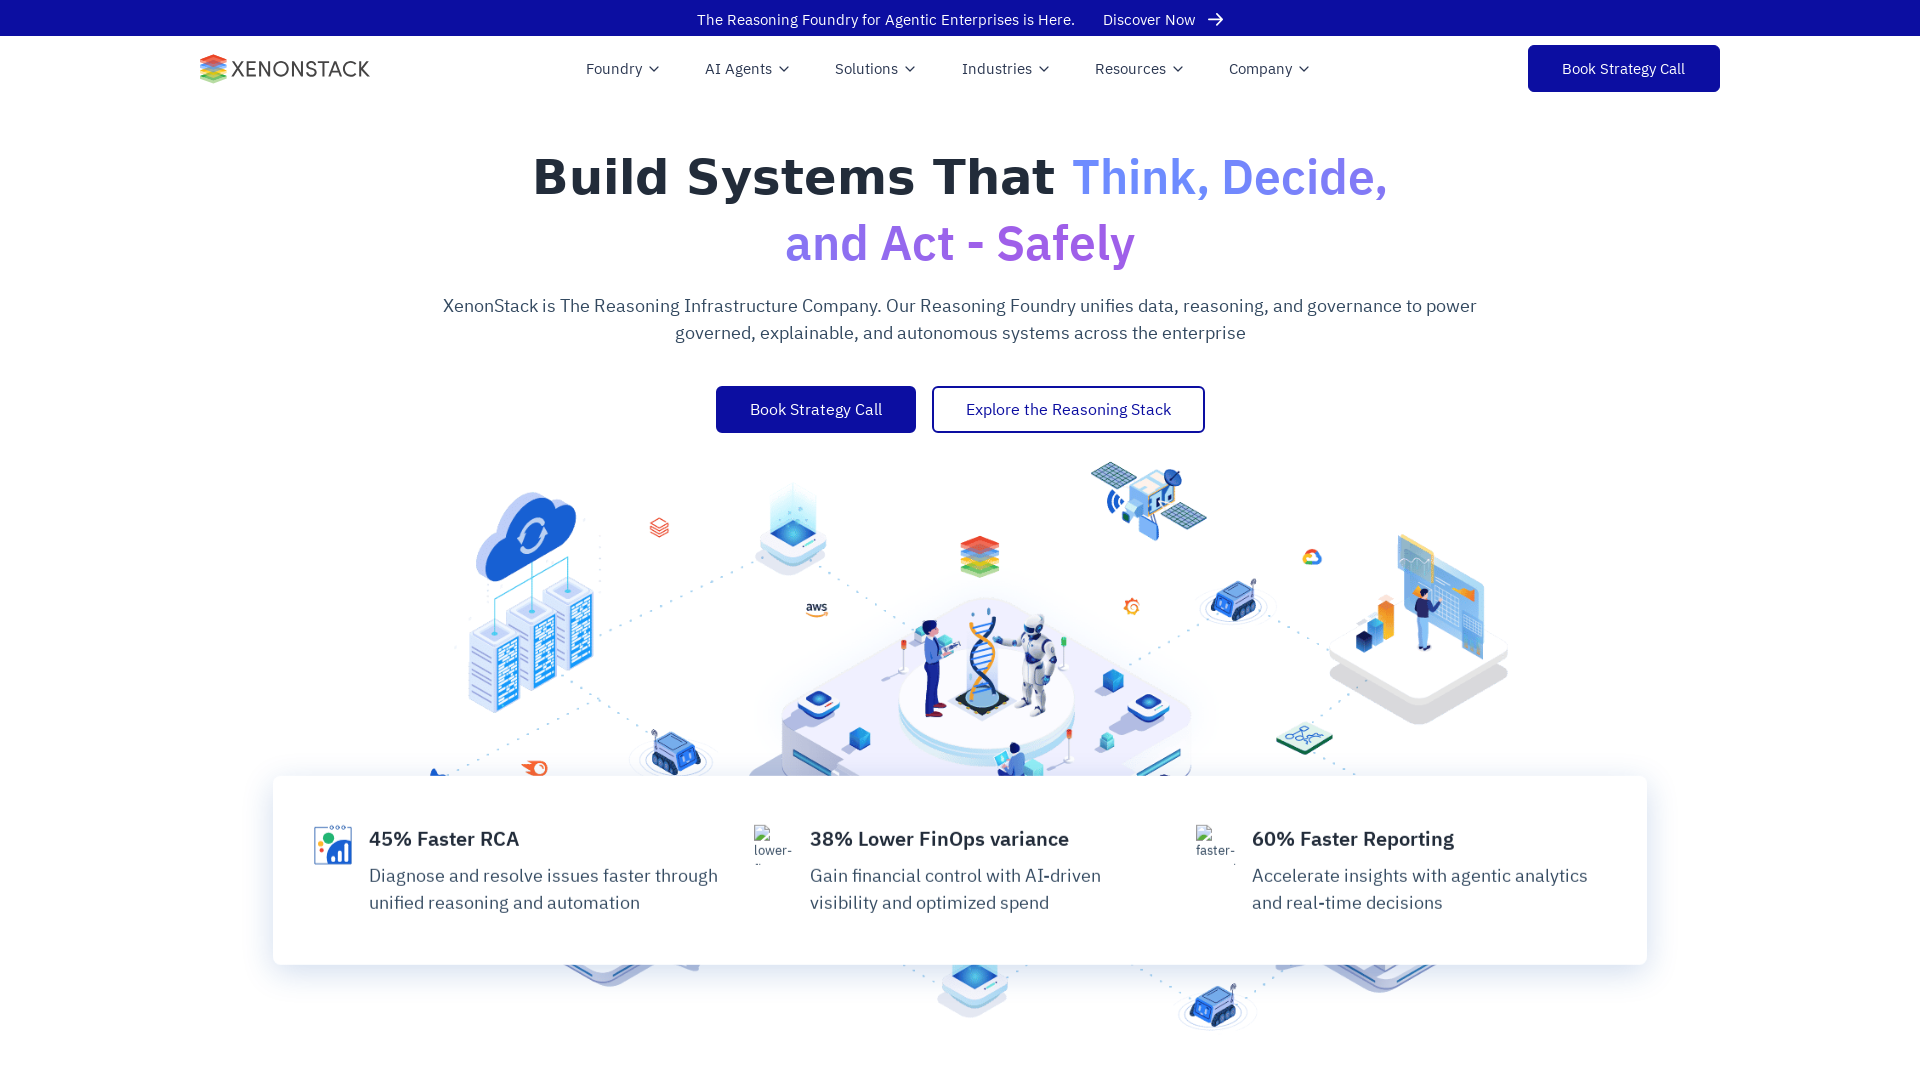

Scrolled down 1000 pixels to verify content loads correctly
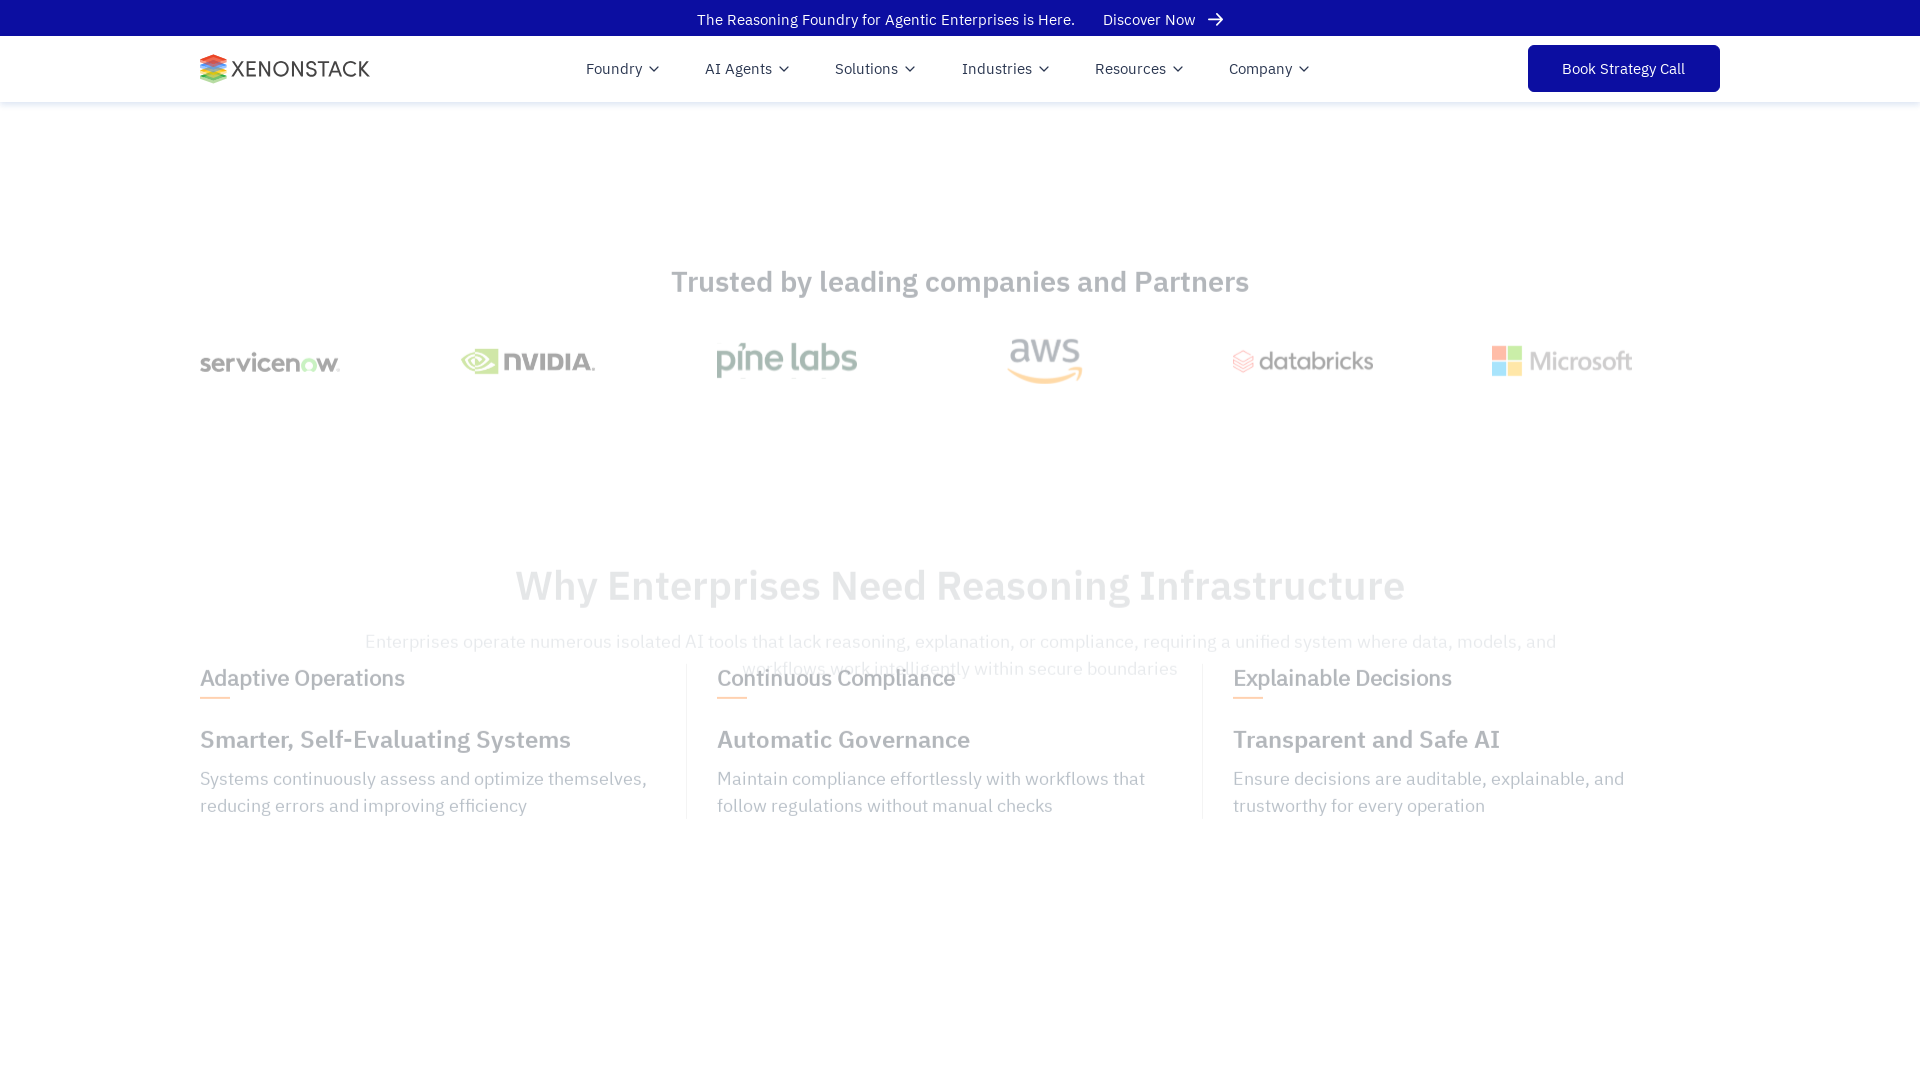

Waited 500ms for lazy-loaded content to render
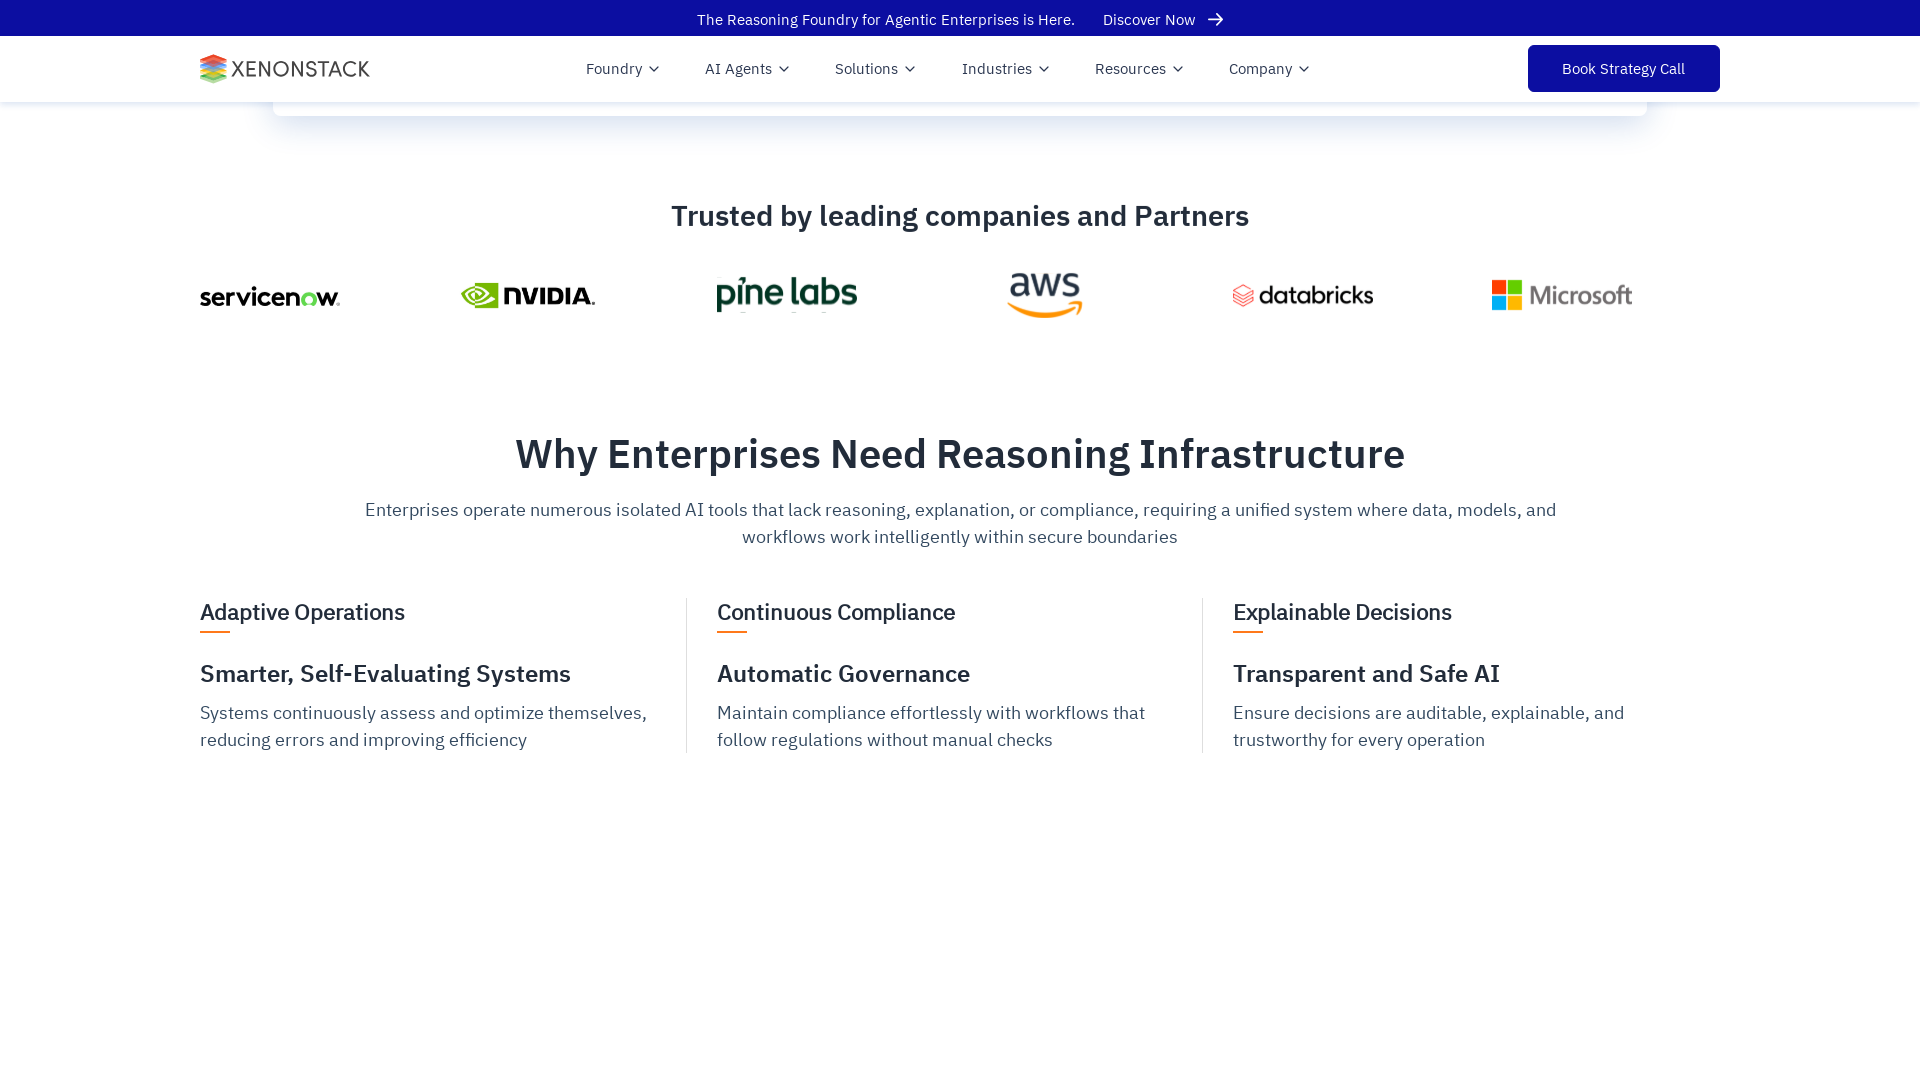

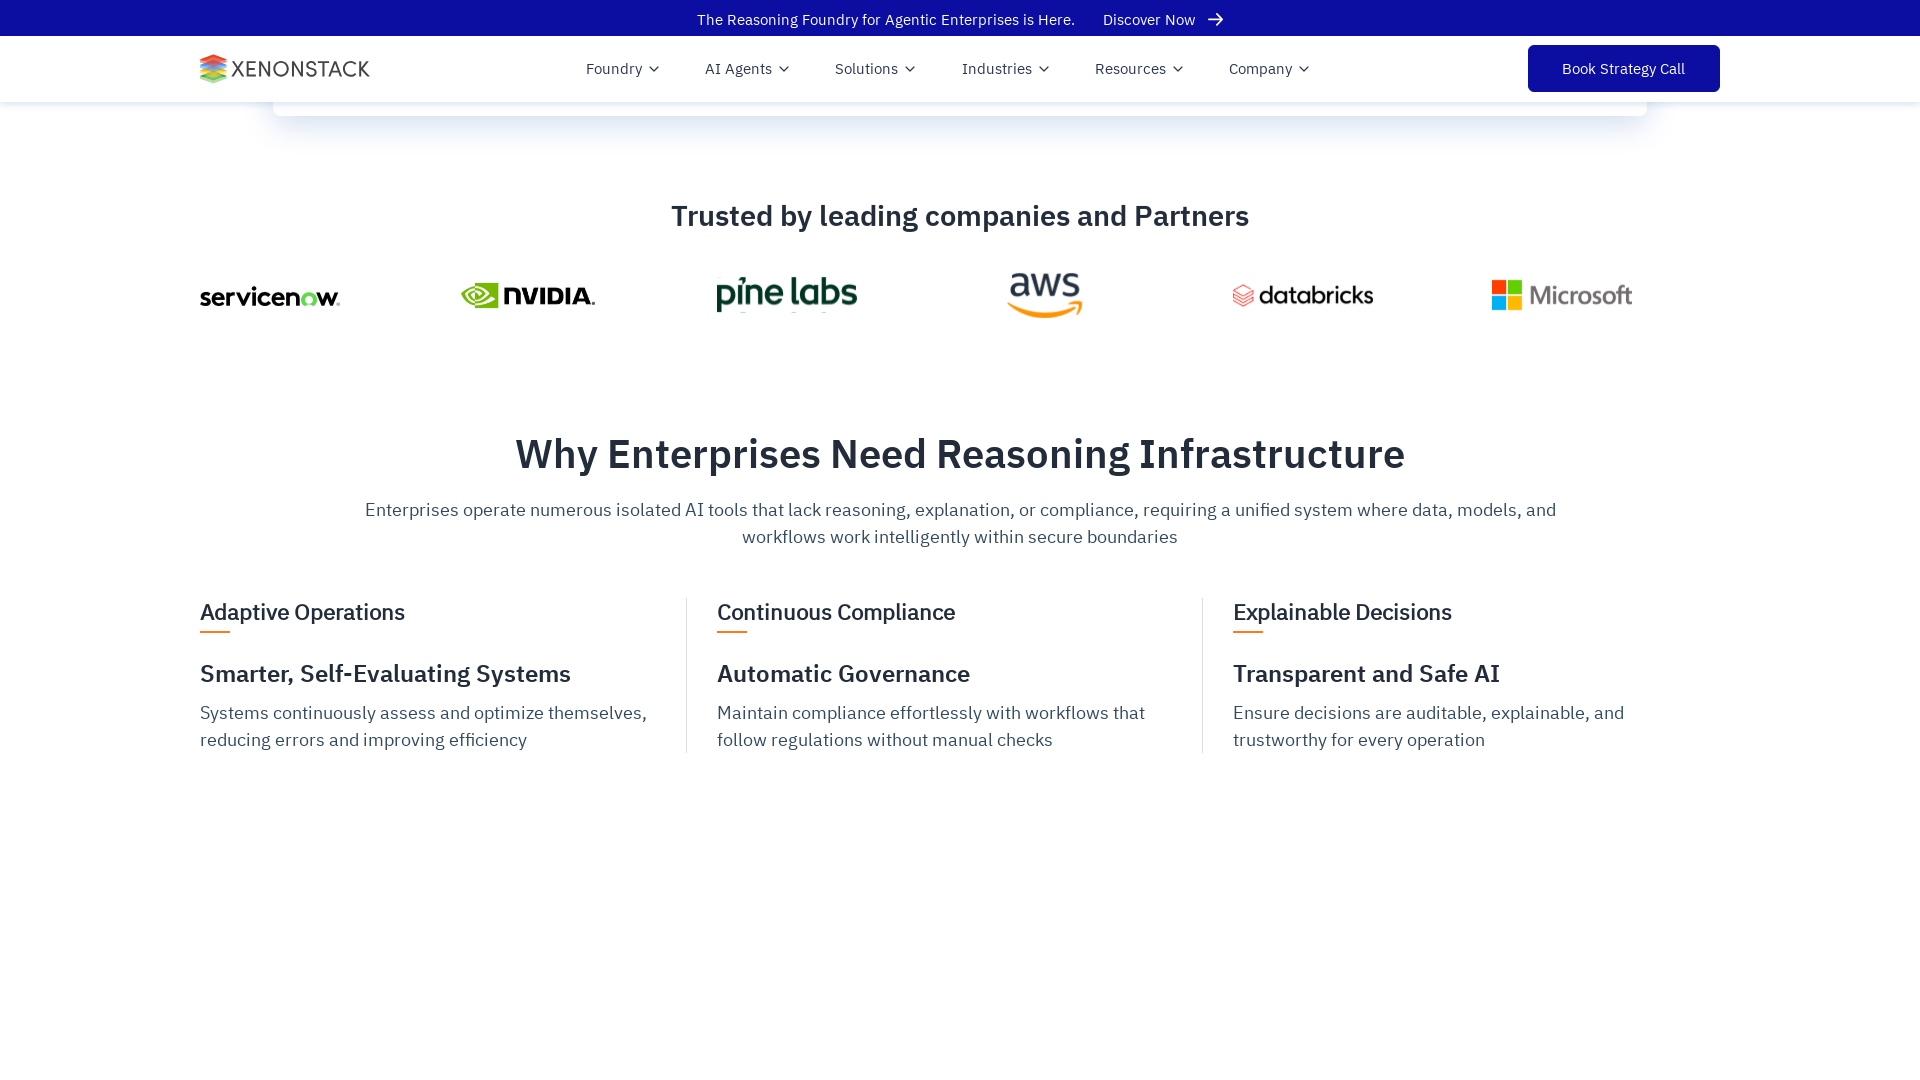